Completes a math challenge by reading a value from the page, calculating the result using a logarithmic formula, filling in the answer, checking required checkboxes, and submitting the form.

Starting URL: http://suninjuly.github.io/math.html

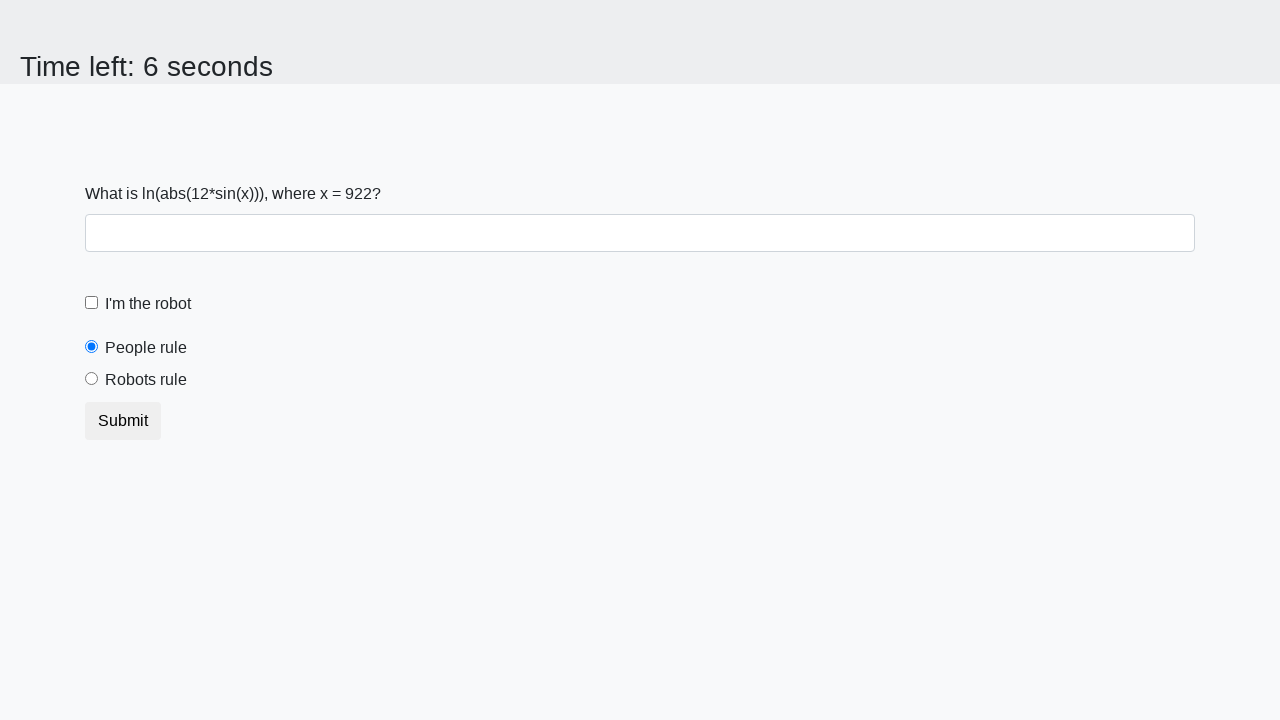

Located the x value input element
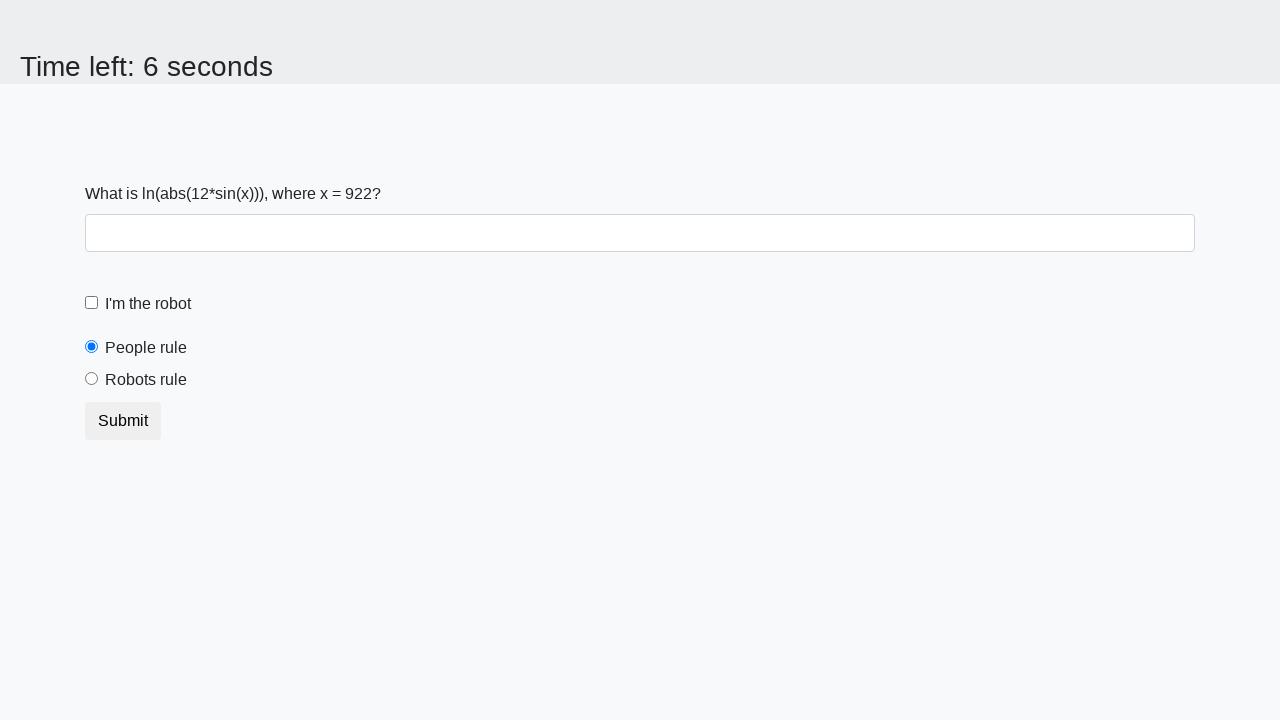

Read x value from page: 922
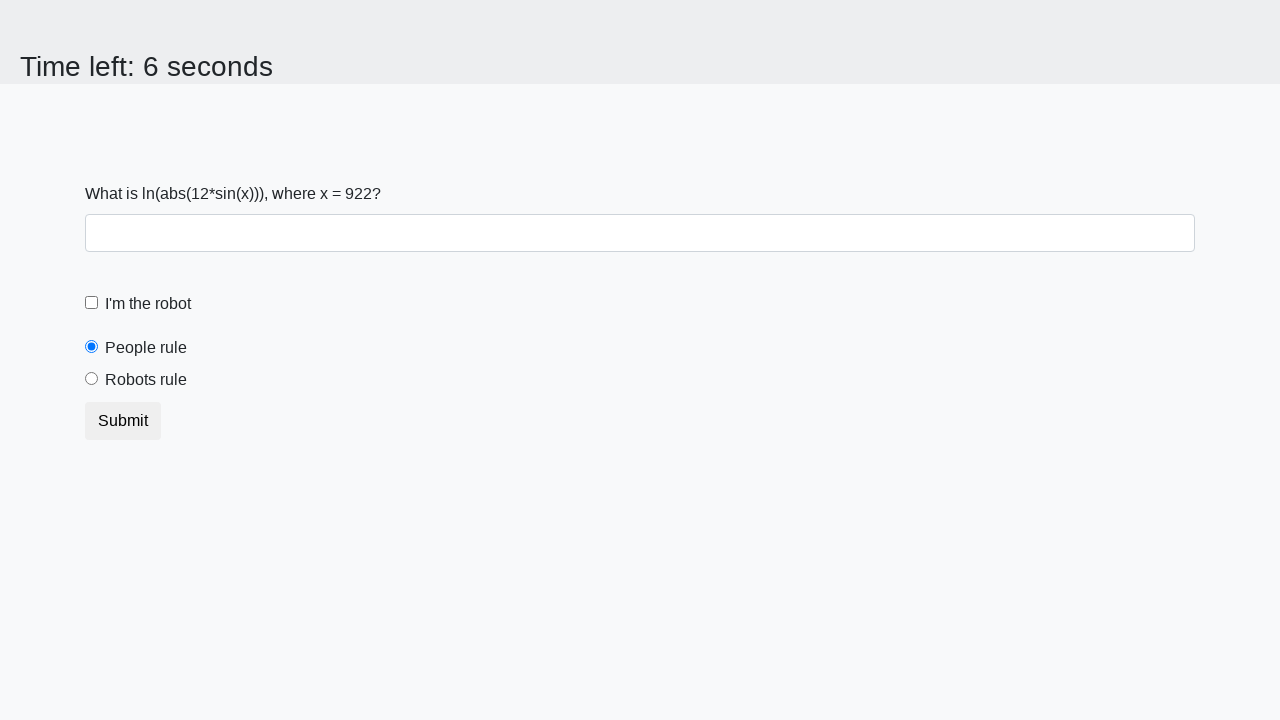

Calculated logarithmic formula result: 2.48325584487999
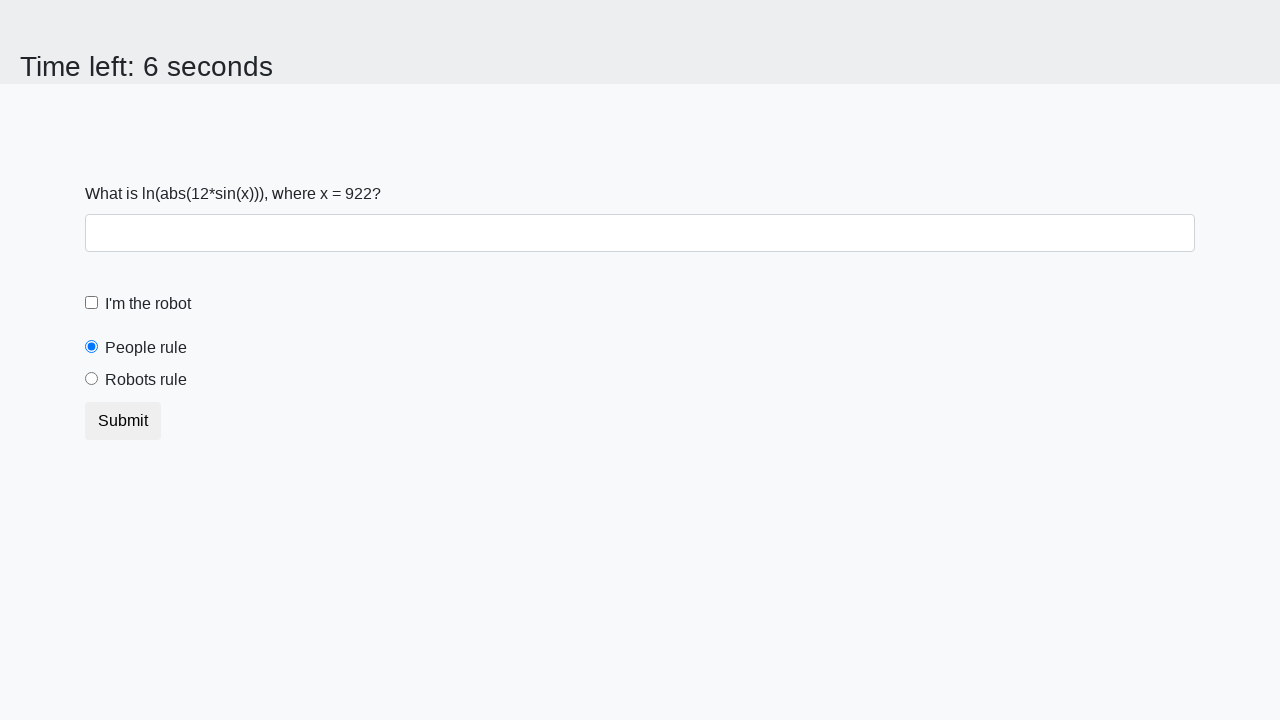

Filled answer field with calculated value on #answer
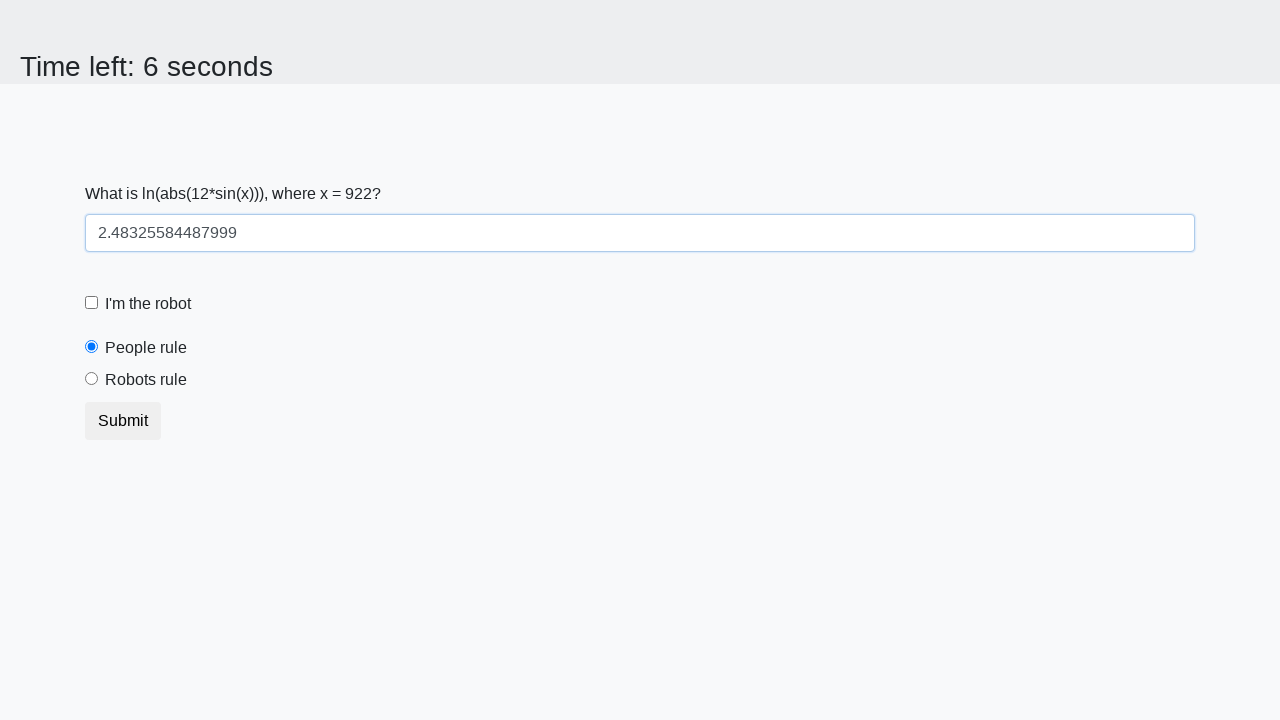

Clicked robot checkbox at (148, 304) on label[for='robotCheckbox']
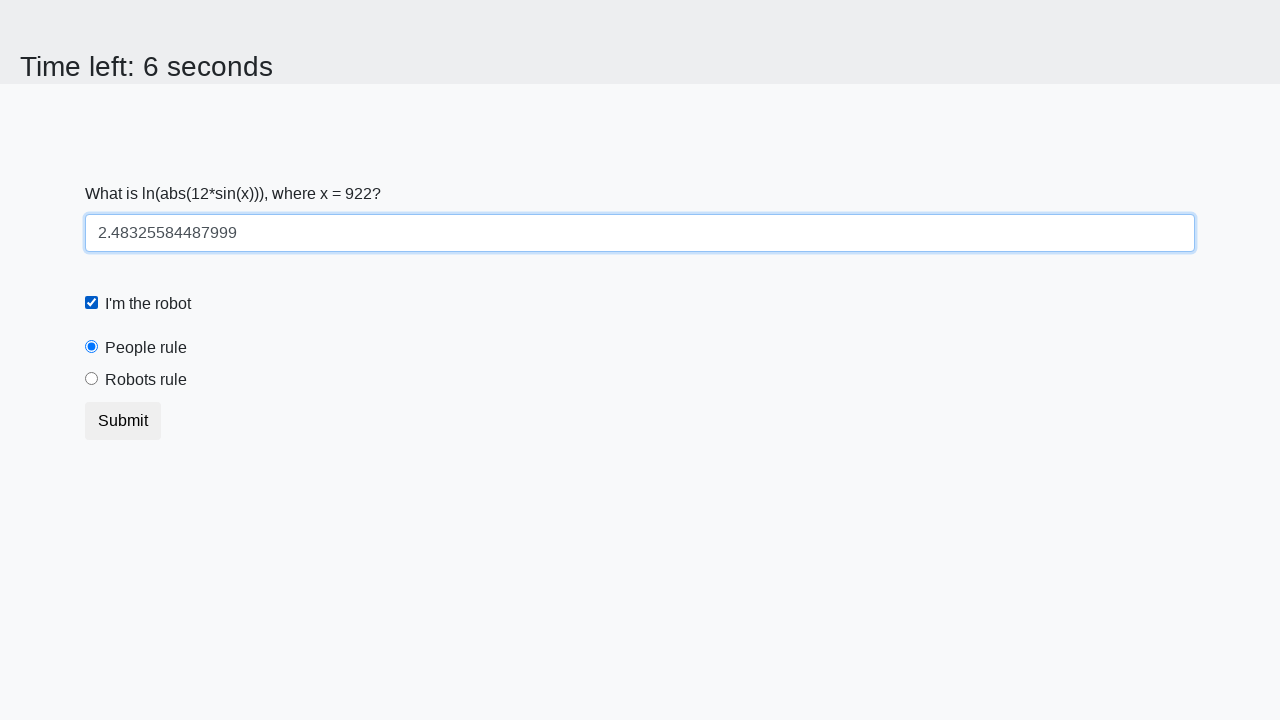

Clicked robots rule radio button at (146, 380) on label[for='robotsRule']
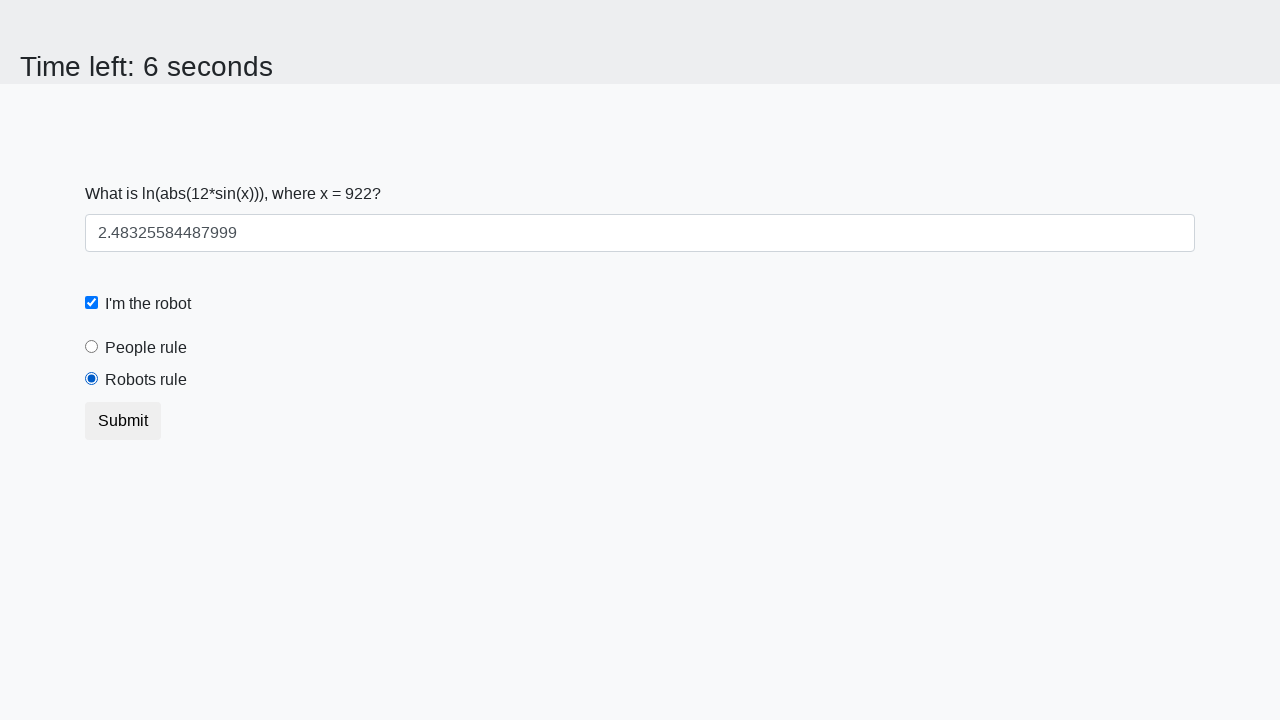

Clicked submit button to complete math challenge at (123, 421) on button.btn
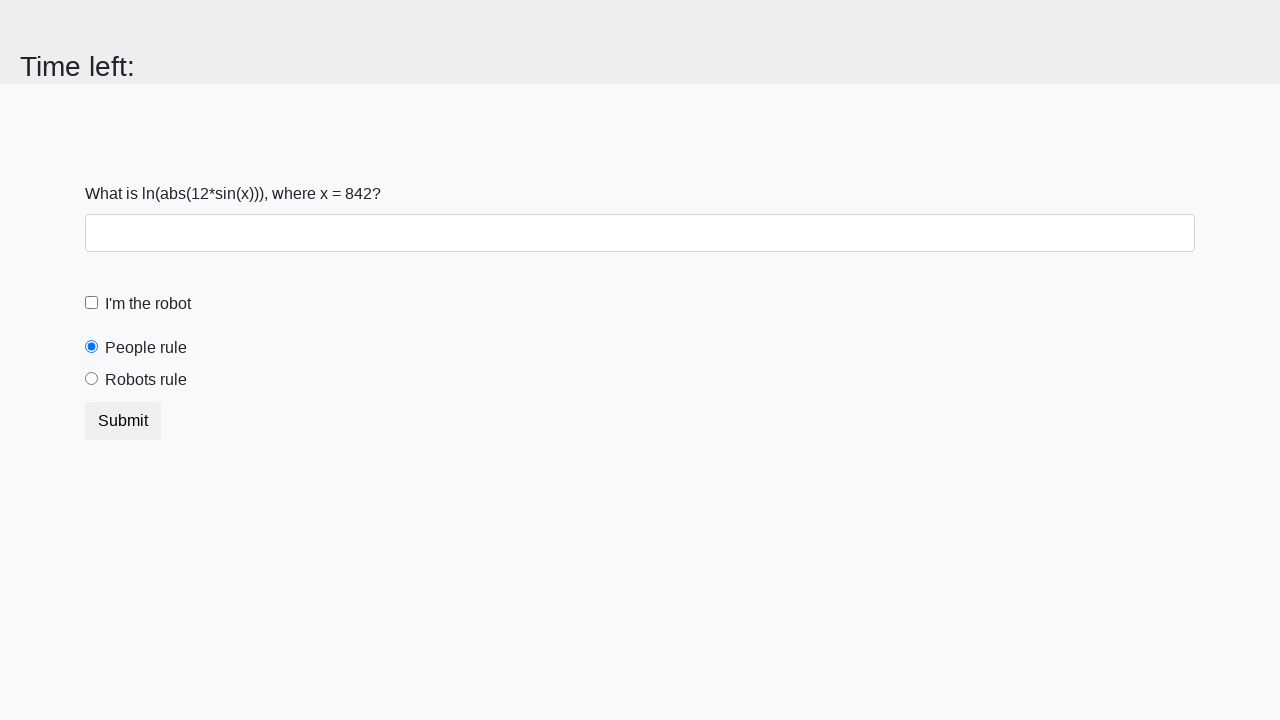

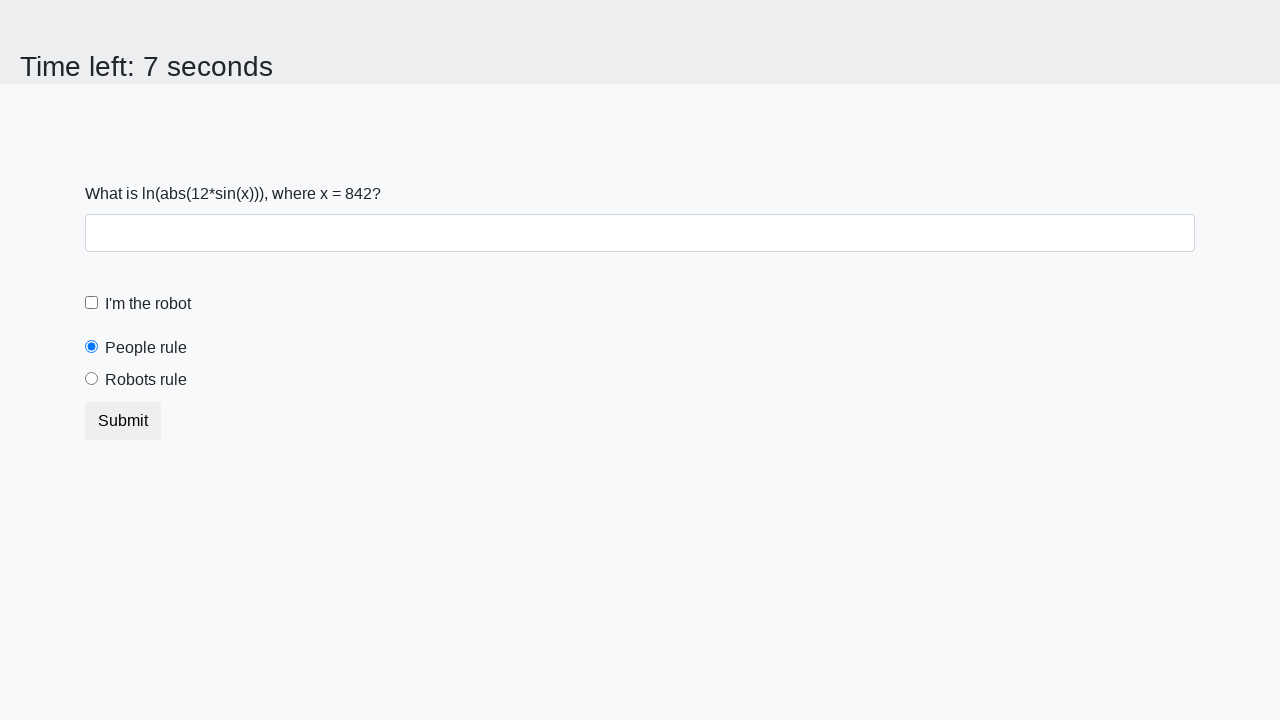